Tests that the Pipeline Dashboard page renders correctly by verifying the header section is visible and that master control and feature status blocks are attached to the DOM.

Starting URL: https://t0uds3-a2.myshopify.com/pages/pipeline-dashboard

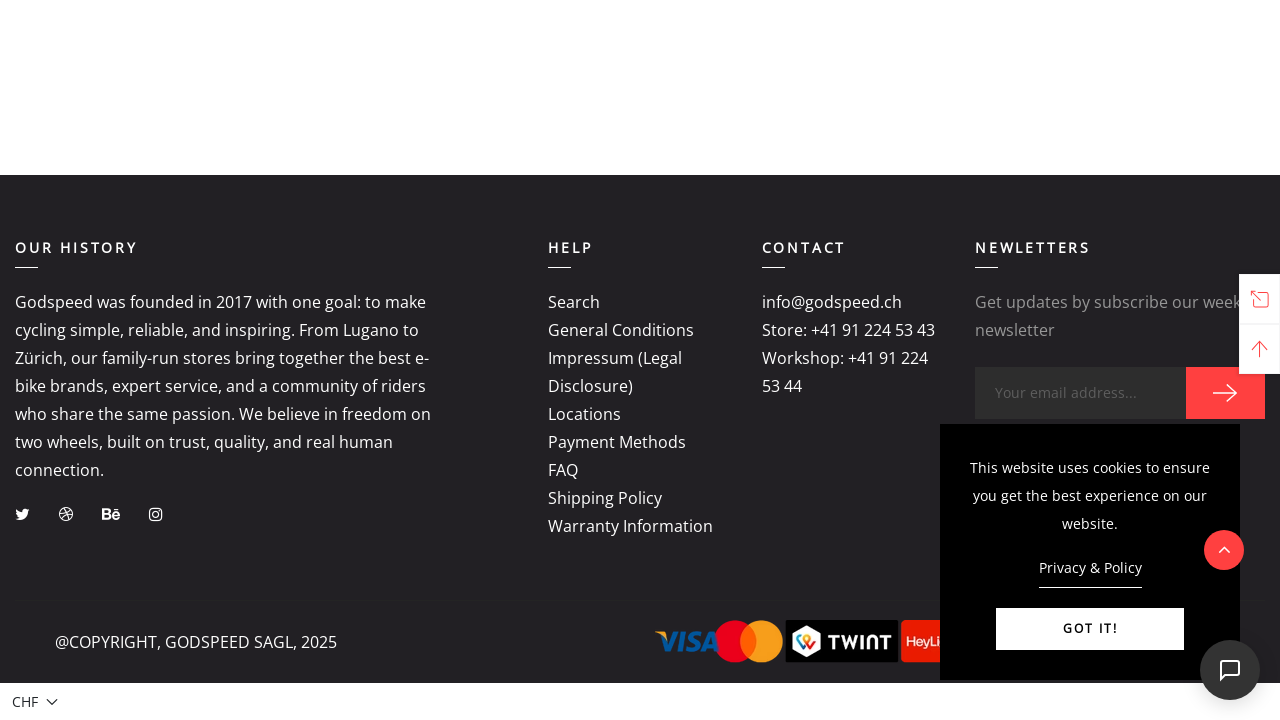

Navigated to Pipeline Dashboard page
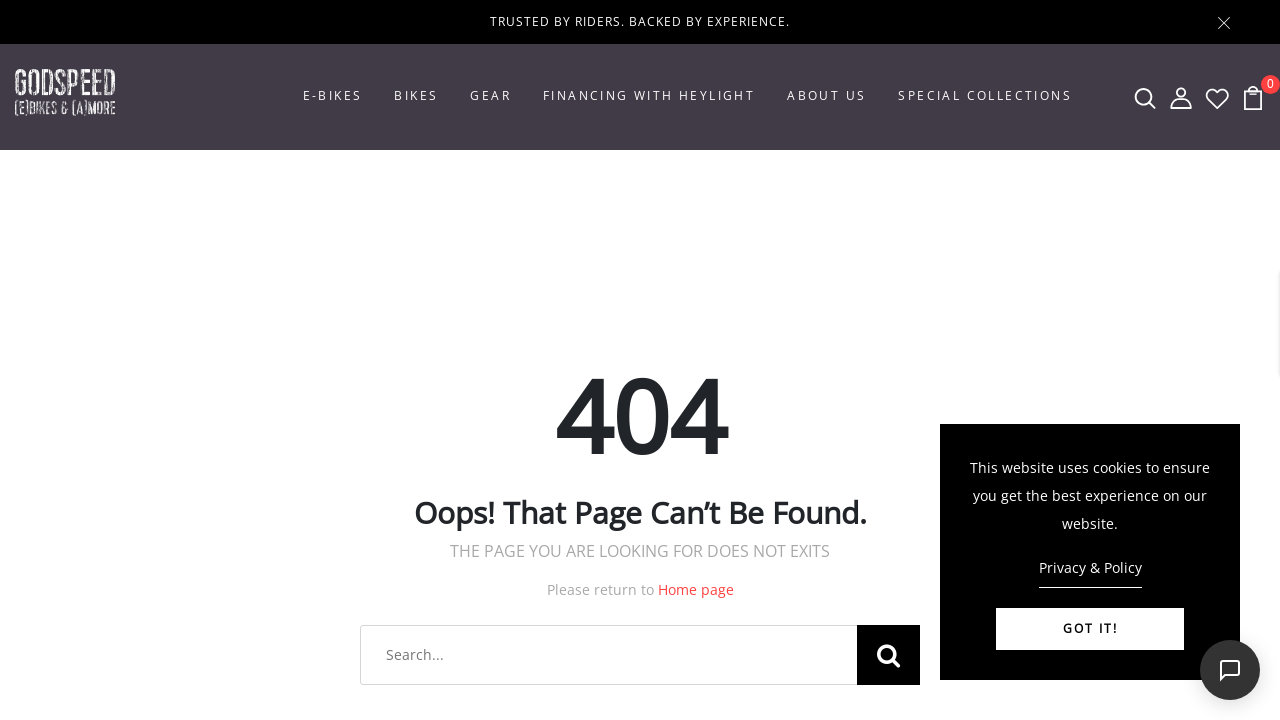

Located pipeline dashboard header element
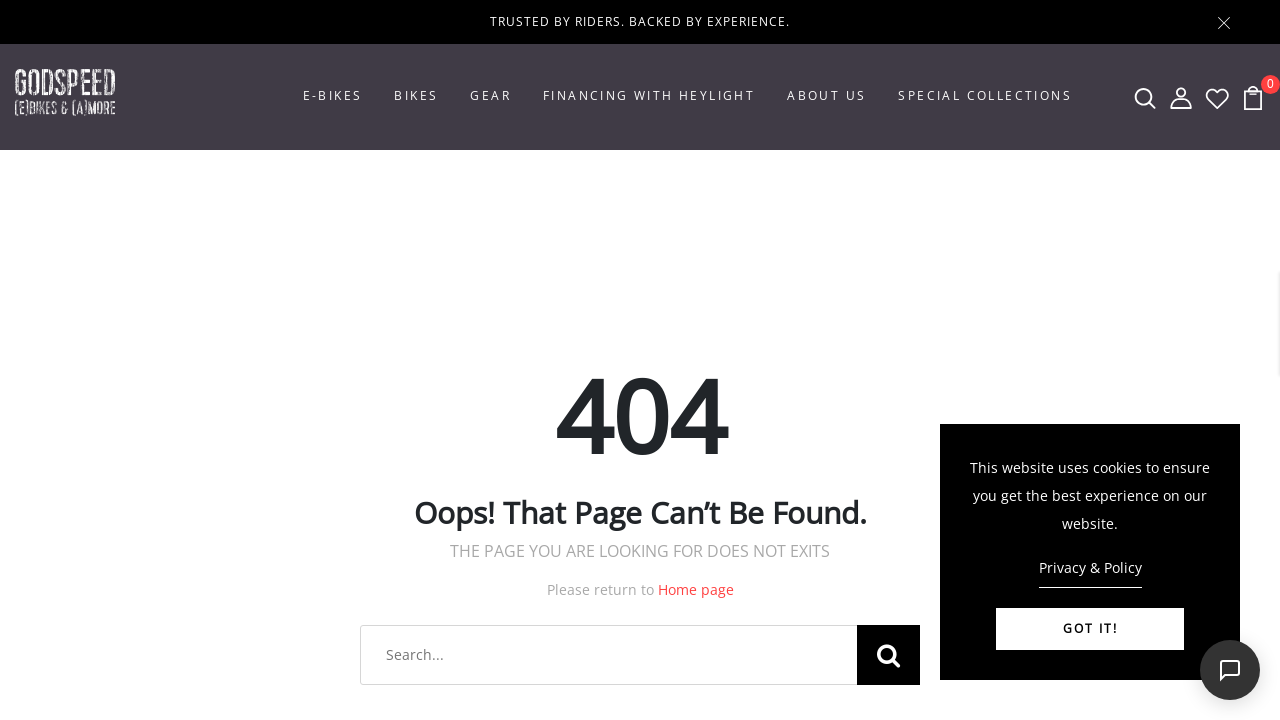

Header section not found - test skipped
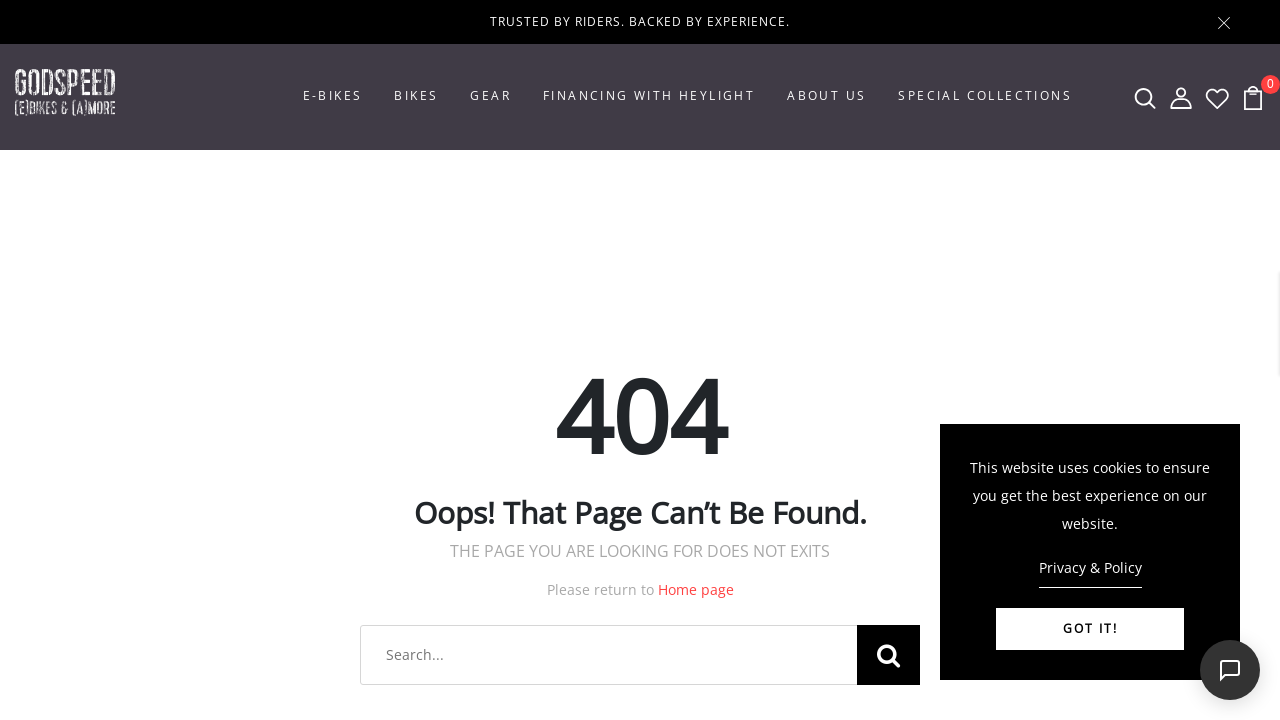

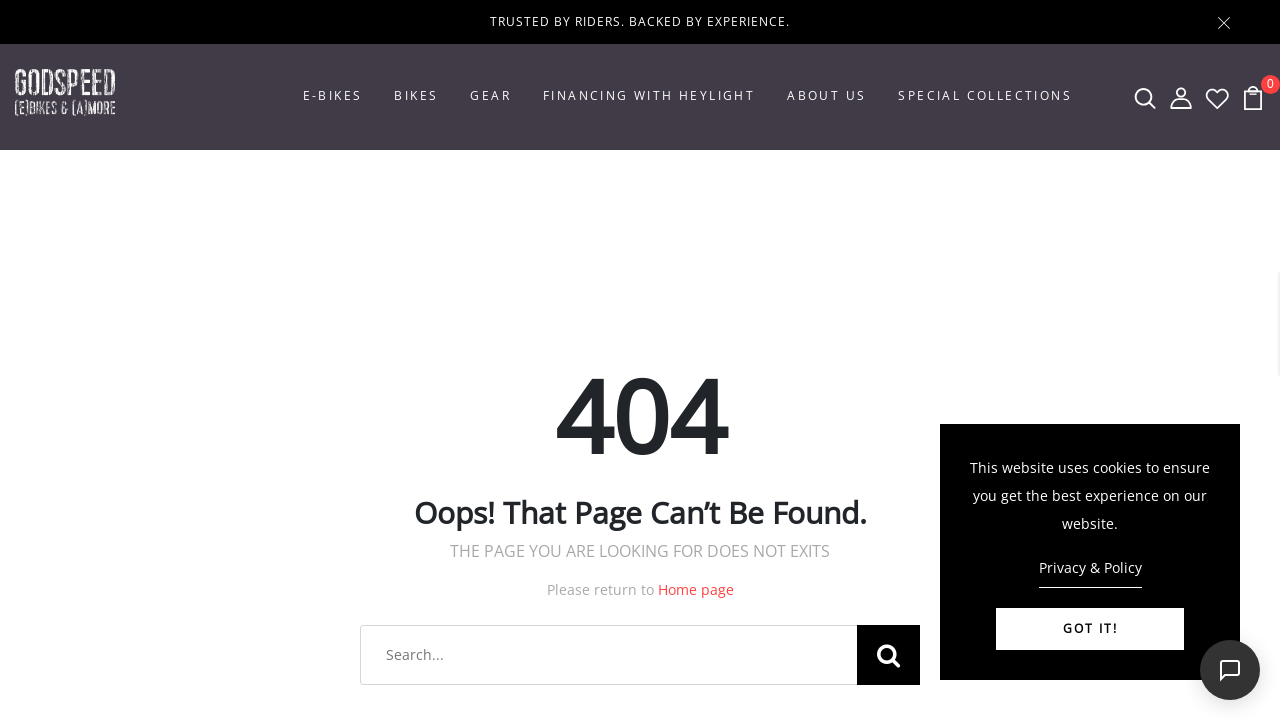